Tests checkbox functionality by clicking three checkboxes on a form page

Starting URL: https://formy-project.herokuapp.com/checkbox

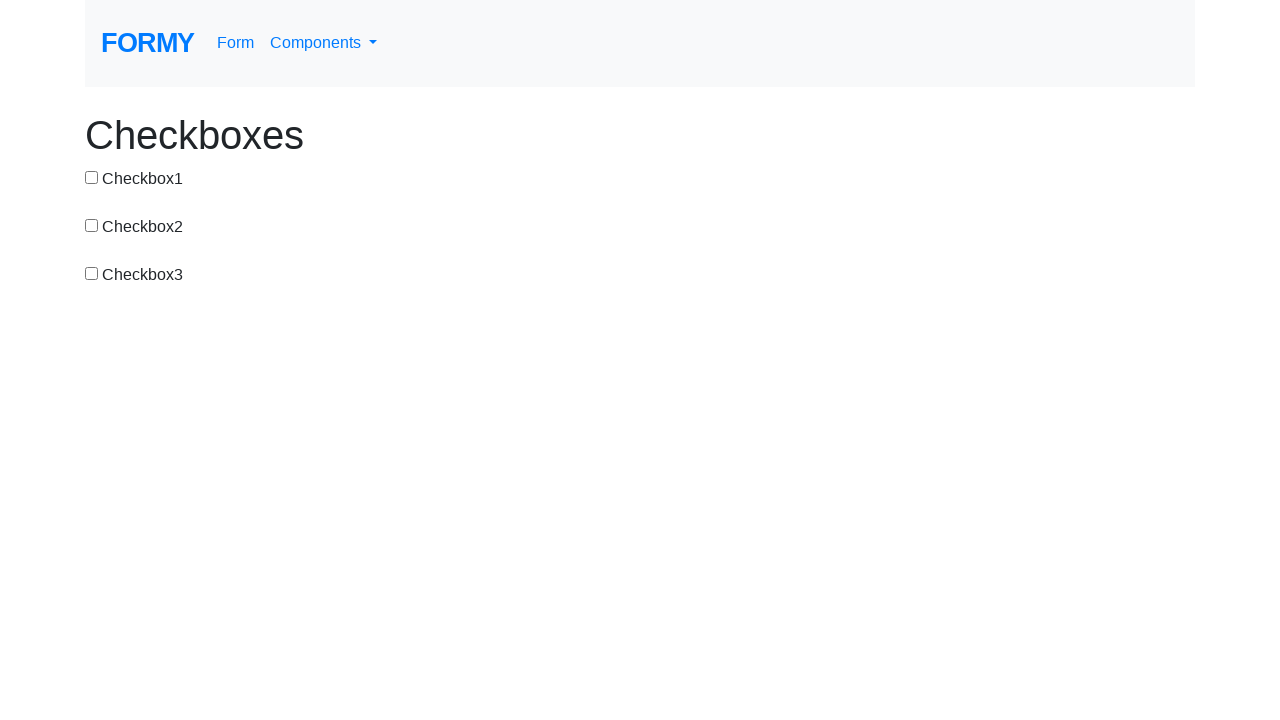

Clicked first checkbox at (92, 177) on #checkbox-1
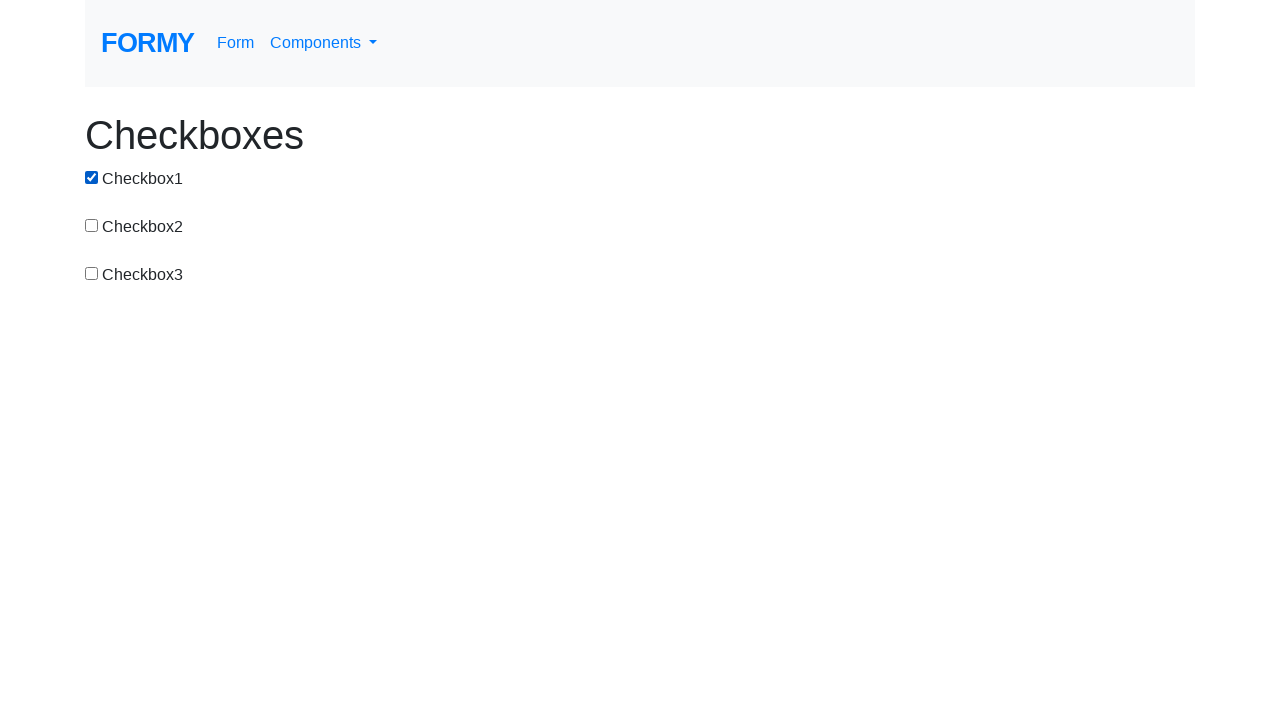

Clicked second checkbox at (92, 225) on #checkbox-2
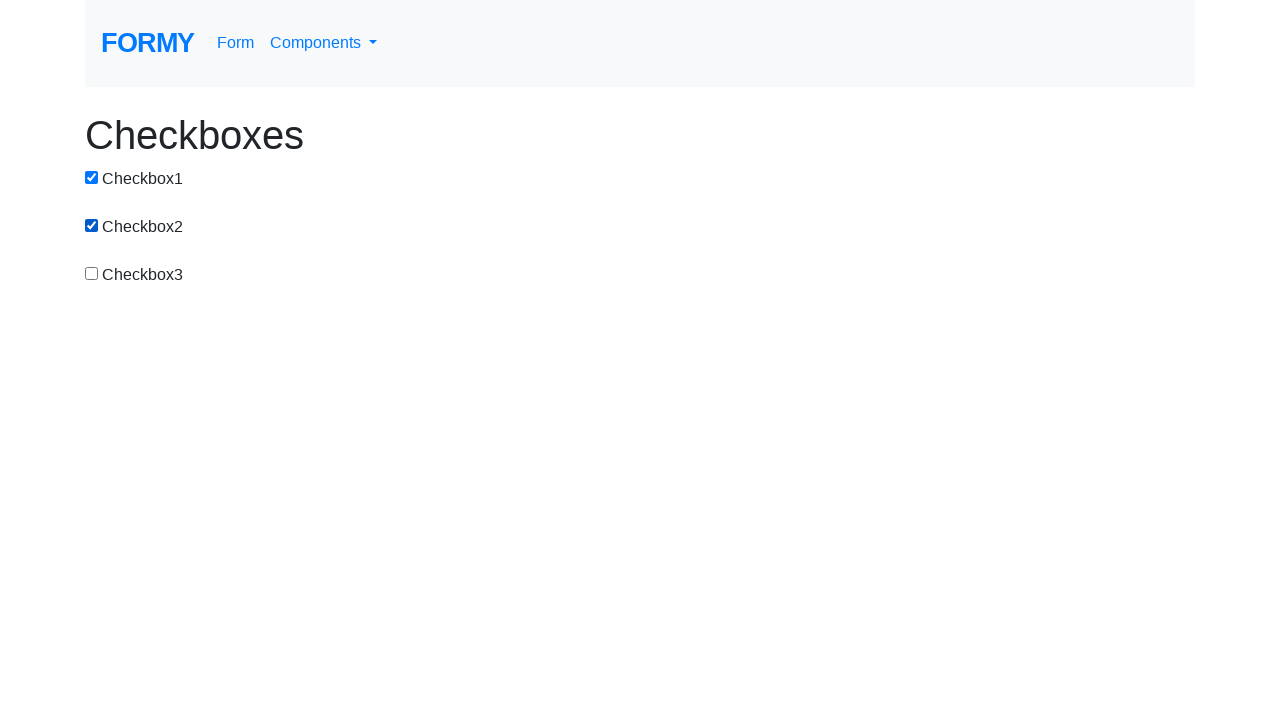

Clicked third checkbox at (92, 273) on #checkbox-3
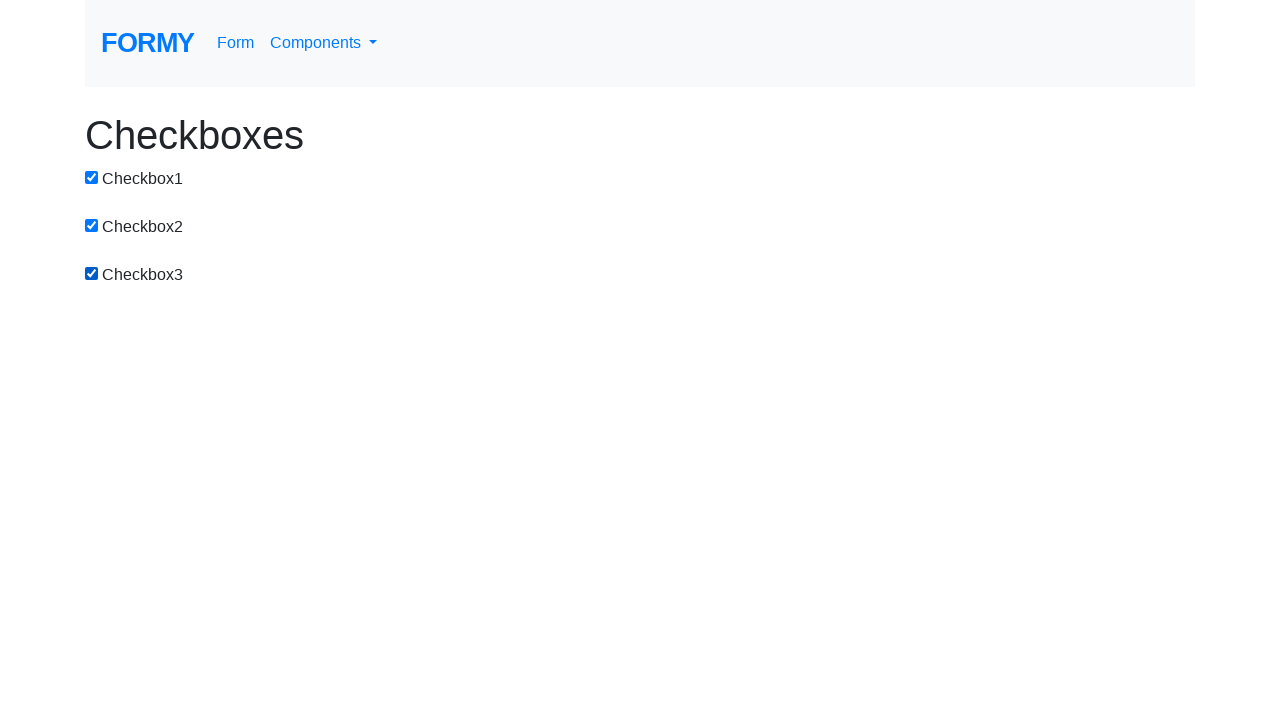

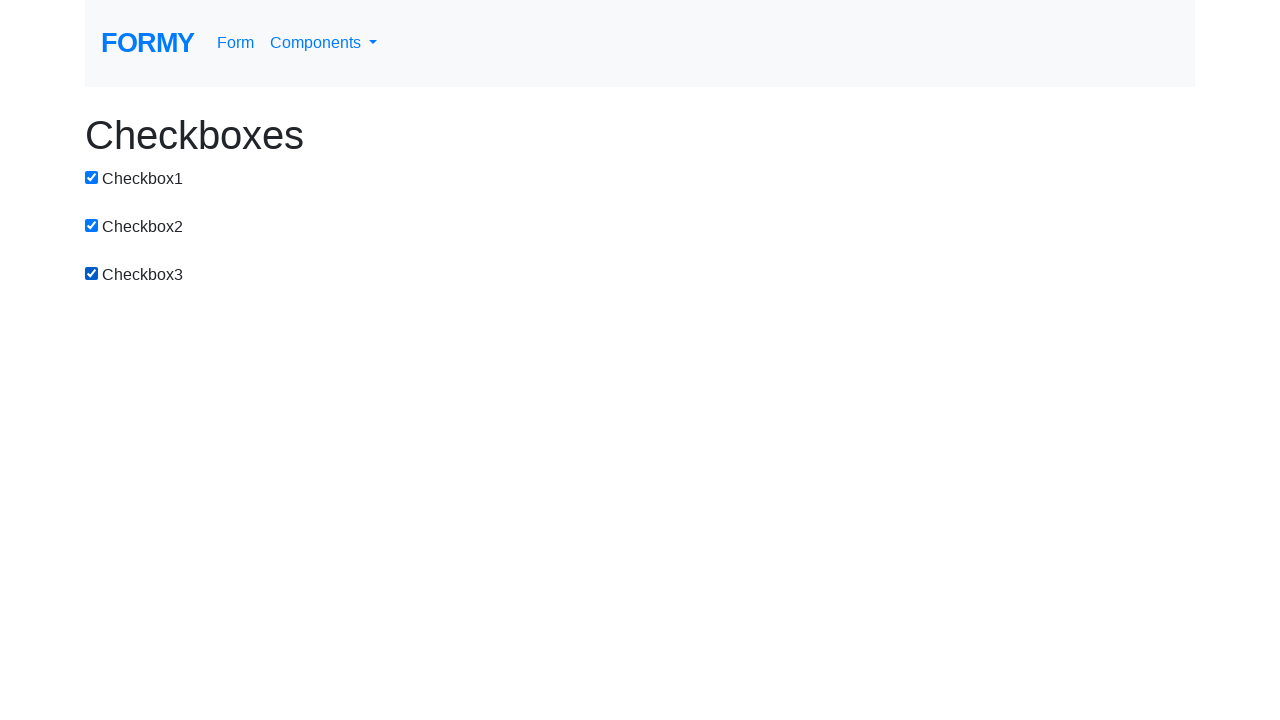